Tests the search functionality on madin.ru website by clicking the search button, entering a search term "экзарта" (medical equipment), pressing Enter, and clicking the search button to submit the query.

Starting URL: https://www.madin.ru/

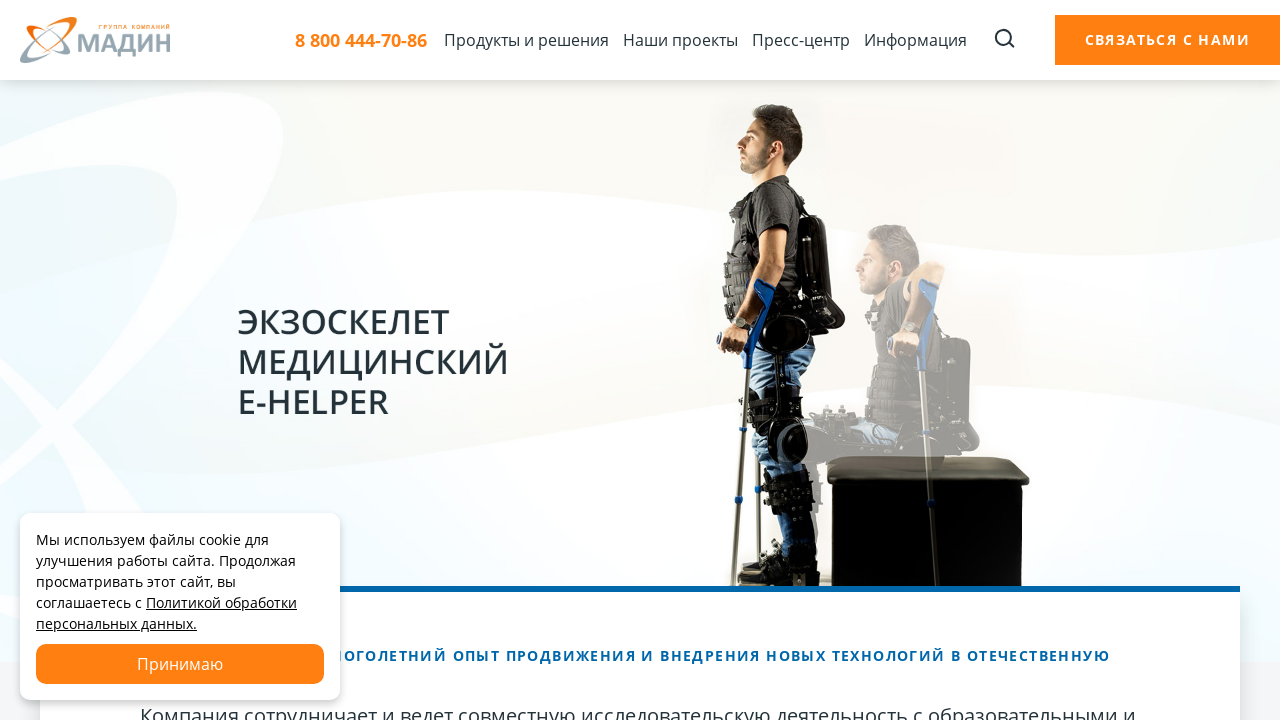

Clicked search button to open search input at (1004, 40) on .header__btn-search
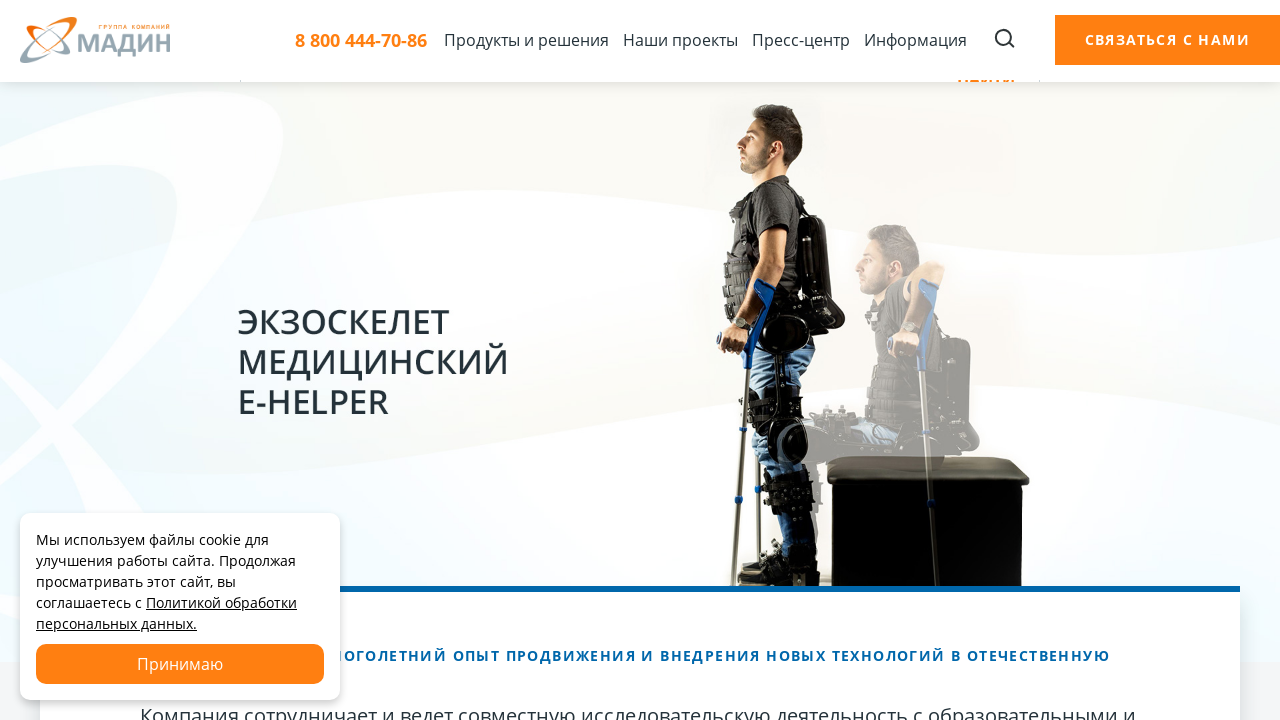

Search input field became visible
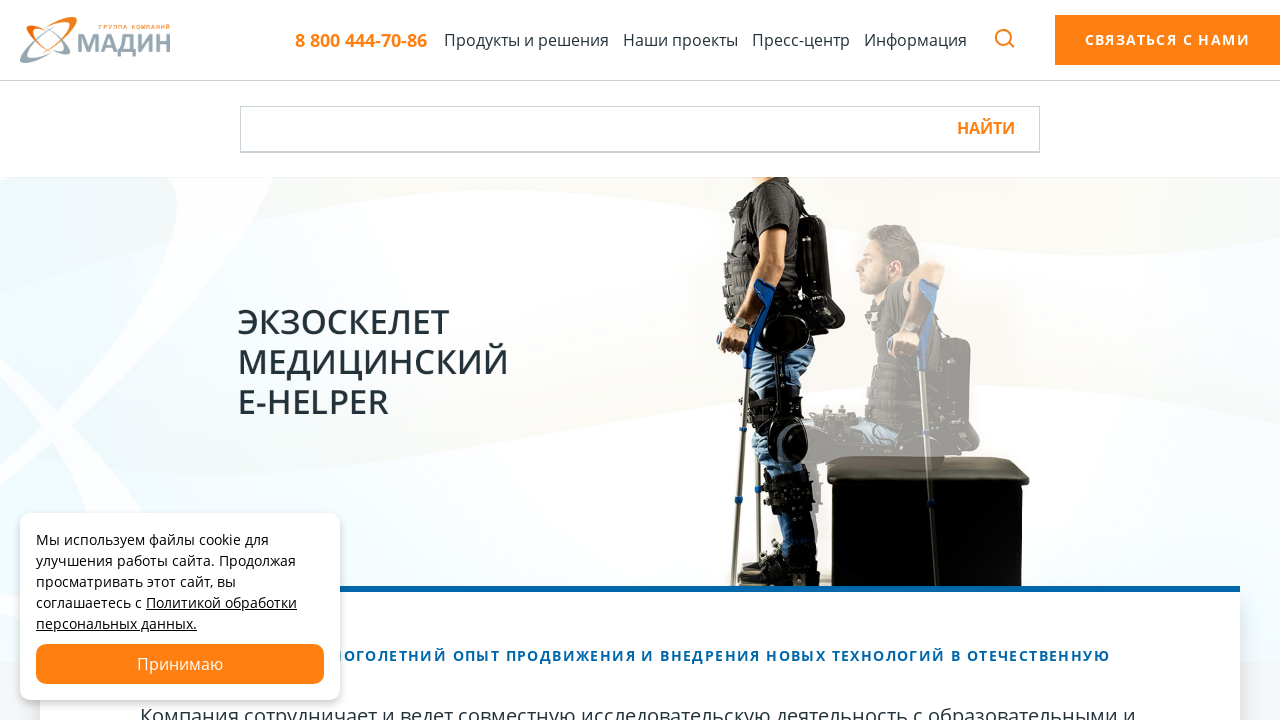

Entered search term 'экзарта' (medical equipment) in search field on #title-search-input
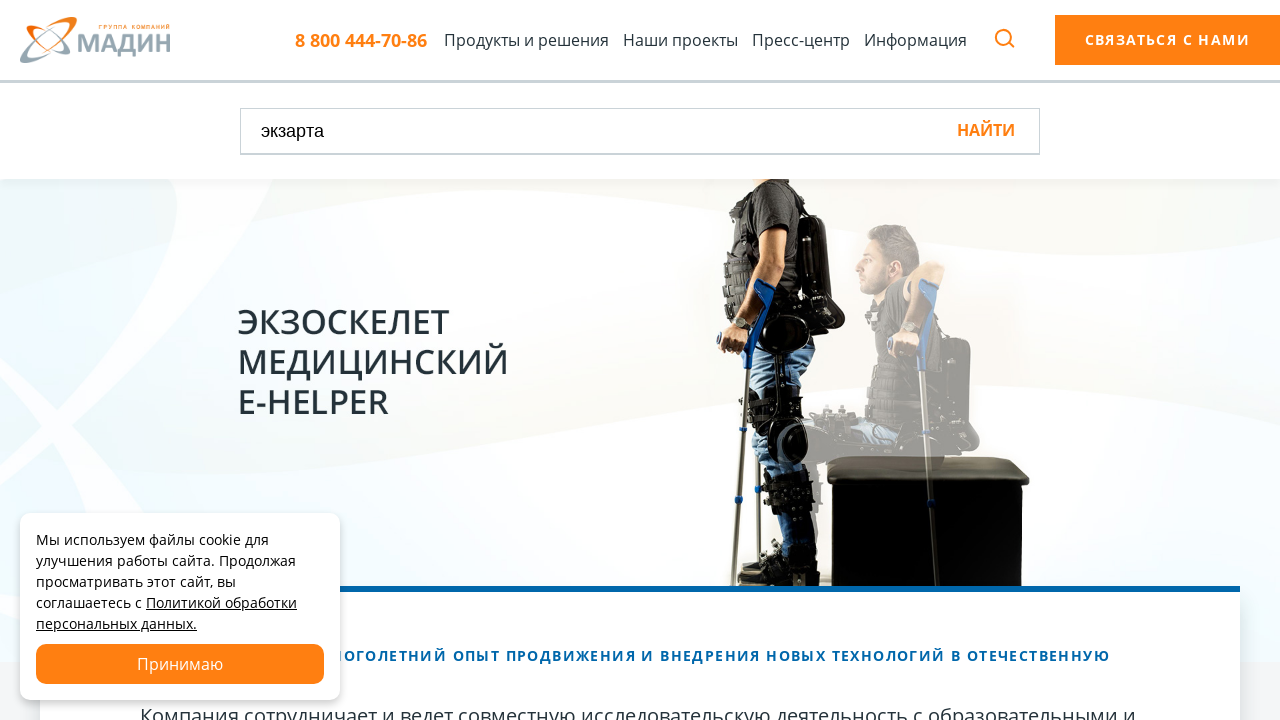

Pressed Enter to submit search query on #title-search-input
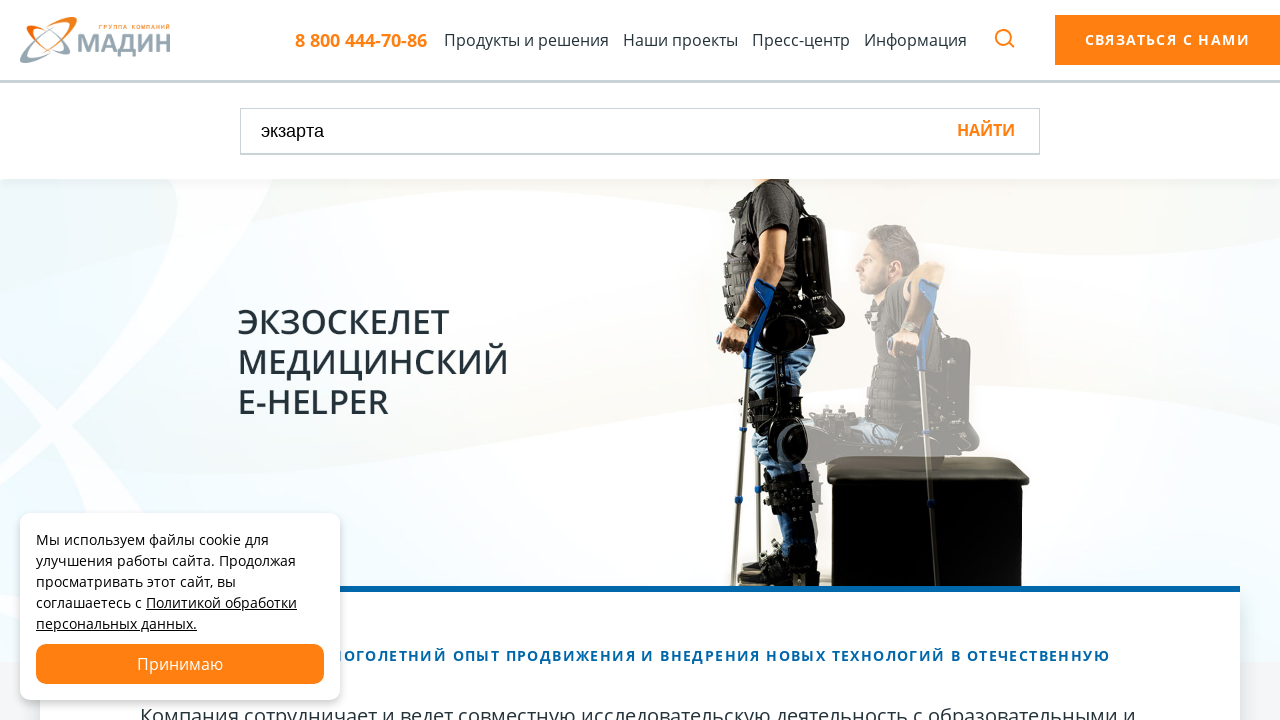

Clicked search button in header to confirm search at (986, 130) on #search_button_header
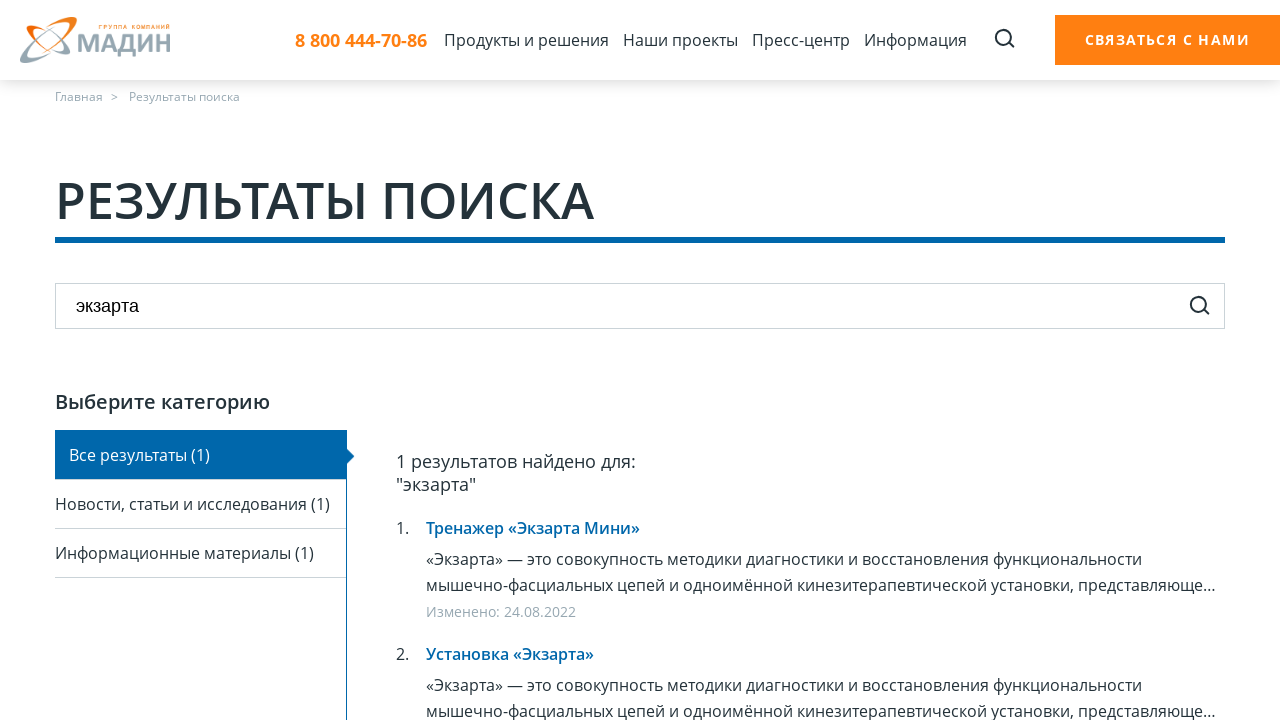

Search results loaded successfully
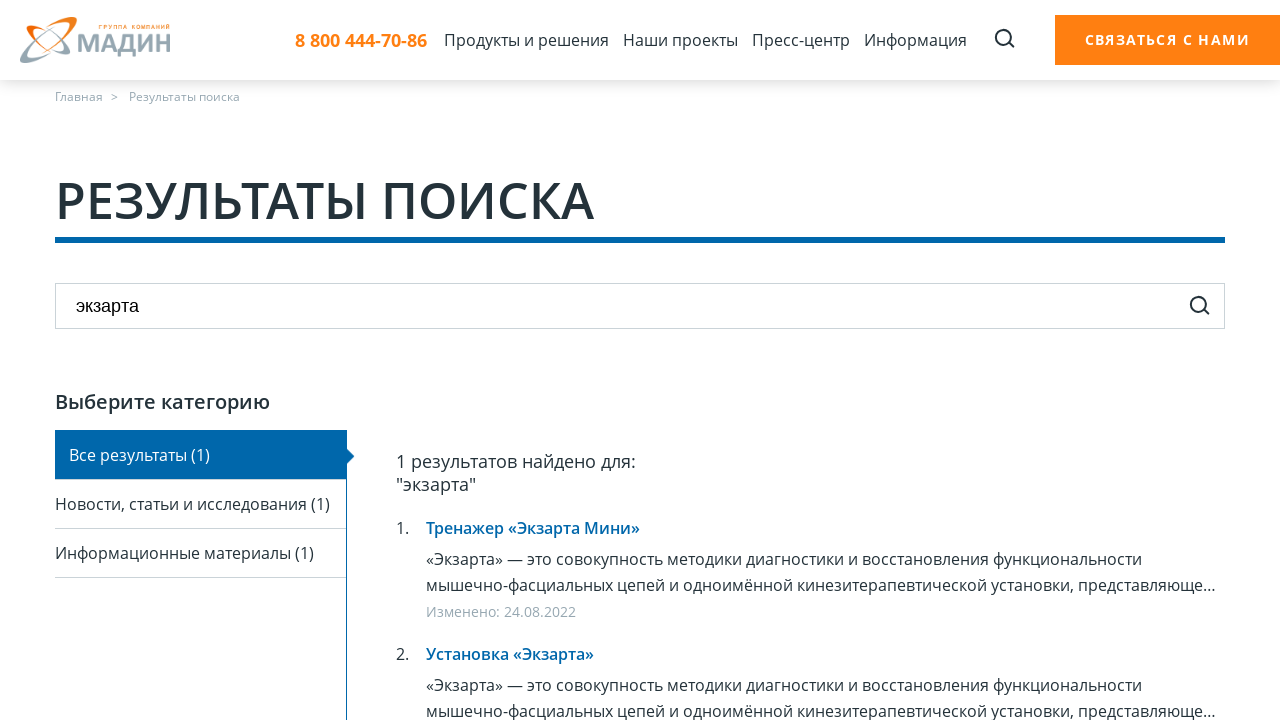

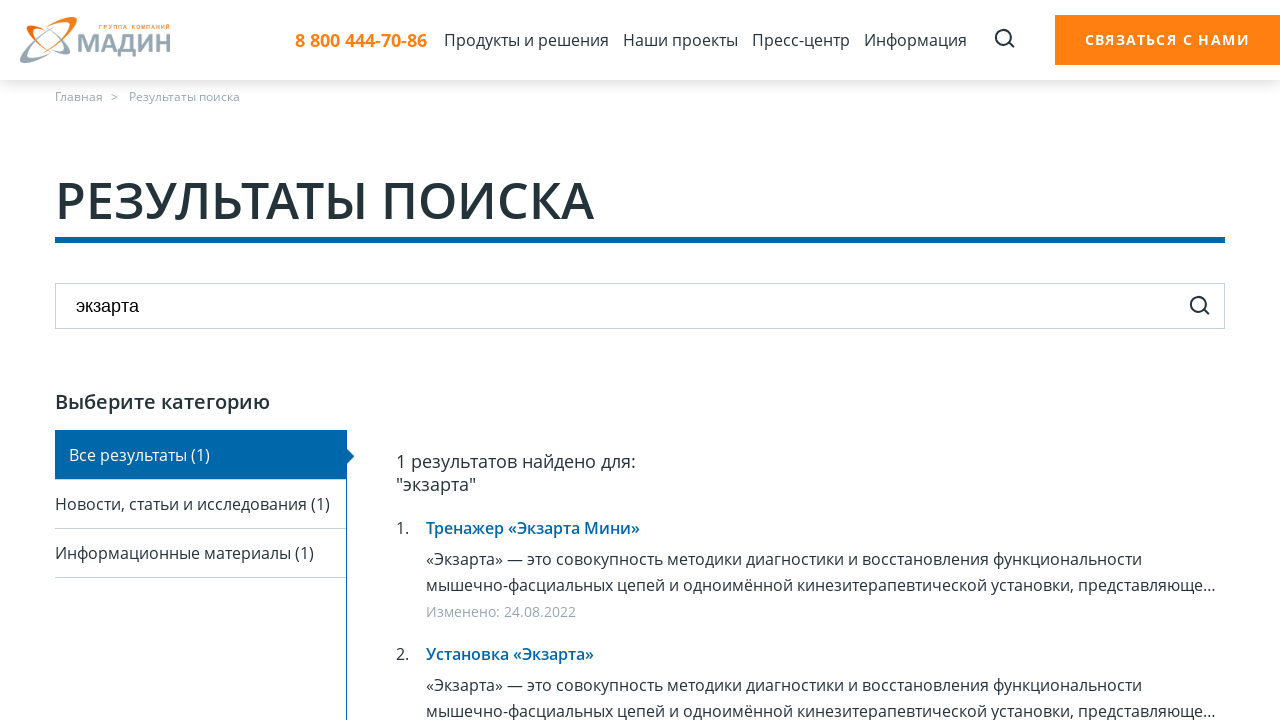